Tests JavaScript alert handling by clicking a link that triggers an alert, then accepting it

Starting URL: https://www.selenium.dev/documentation/en/webdriver/js_alerts_prompts_and_confirmations/

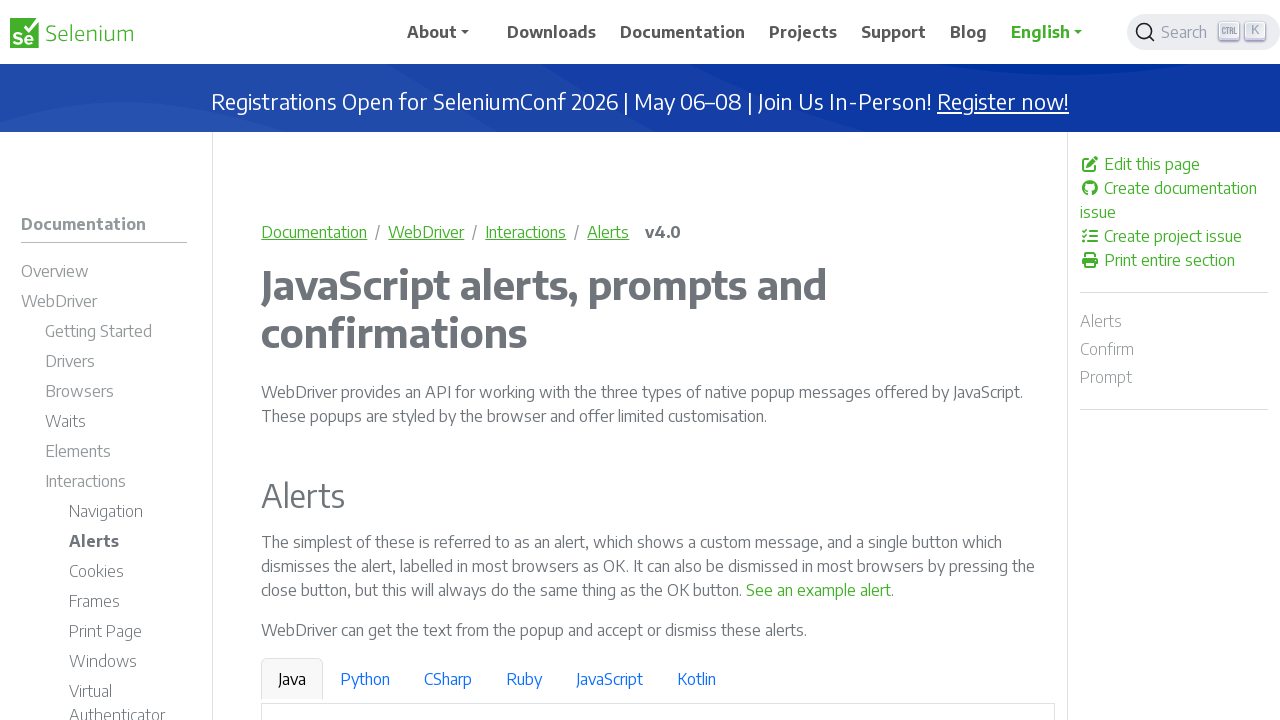

Clicked link to trigger JavaScript alert at (819, 590) on a:has-text('See an example alert')
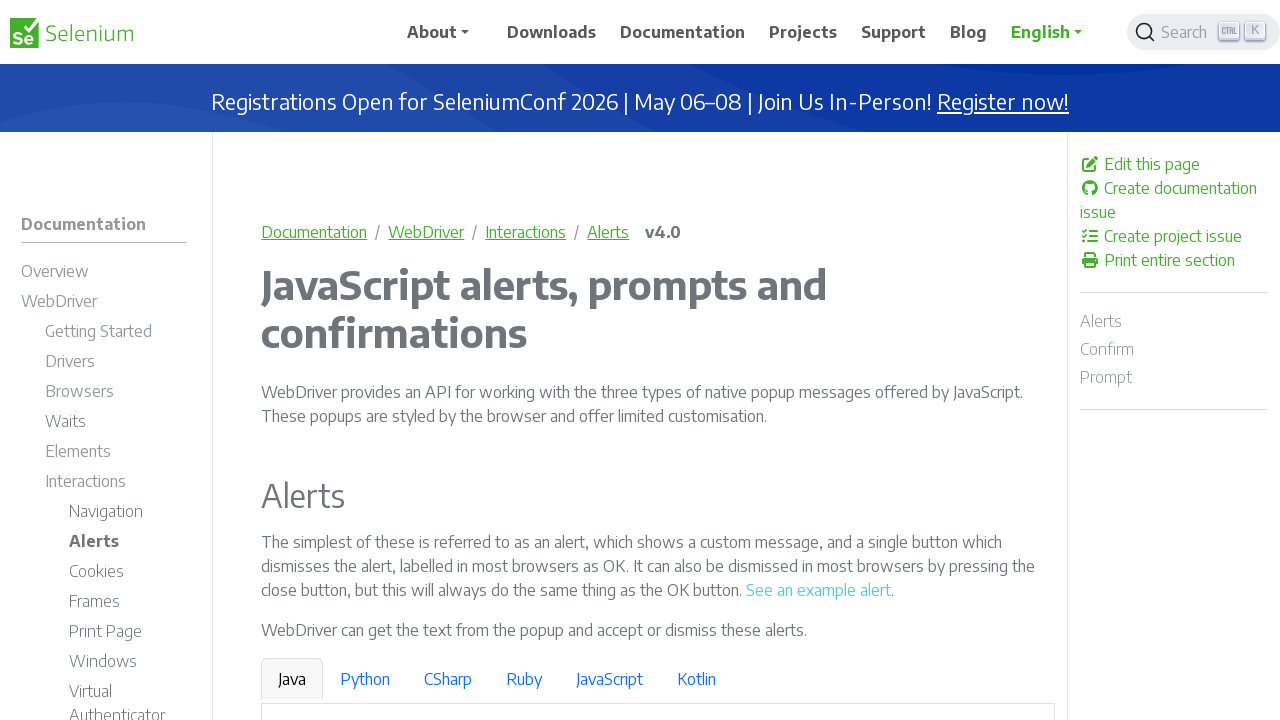

Set up dialog handler to accept alert
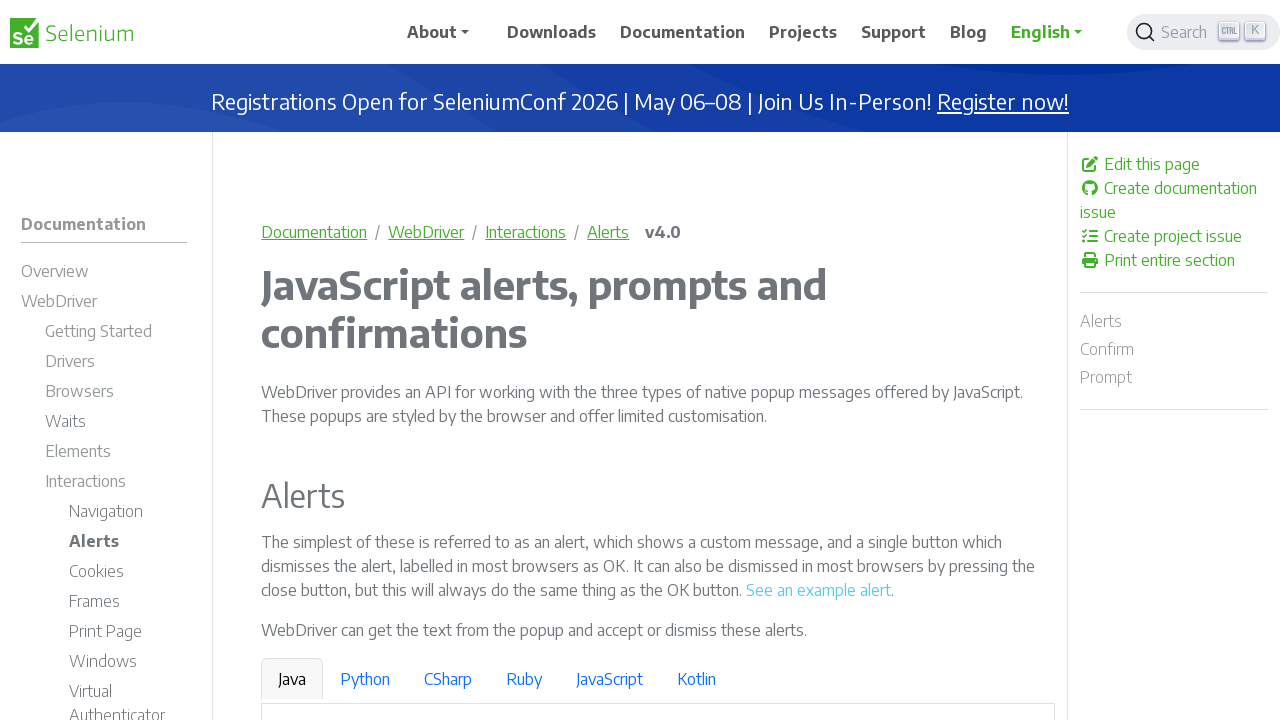

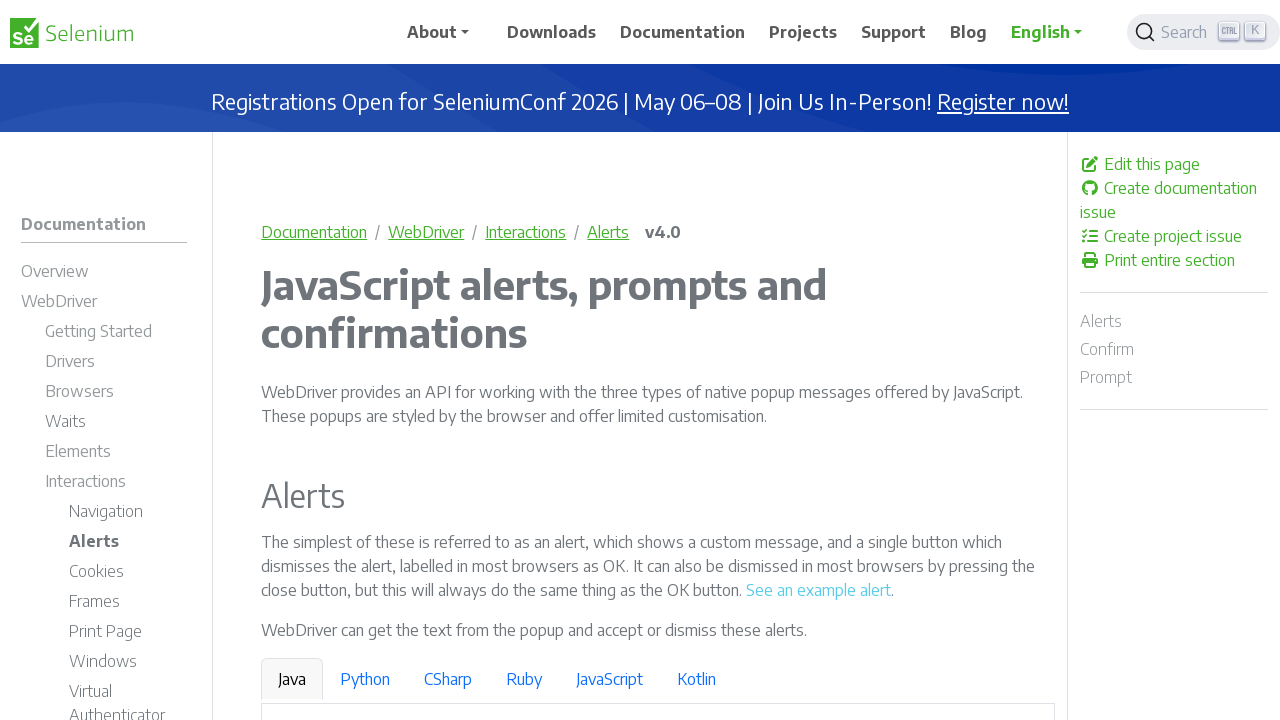